Tests checkbox functionality by ensuring both checkboxes are selected, clicking them if they are not already checked

Starting URL: https://the-internet.herokuapp.com/checkboxes

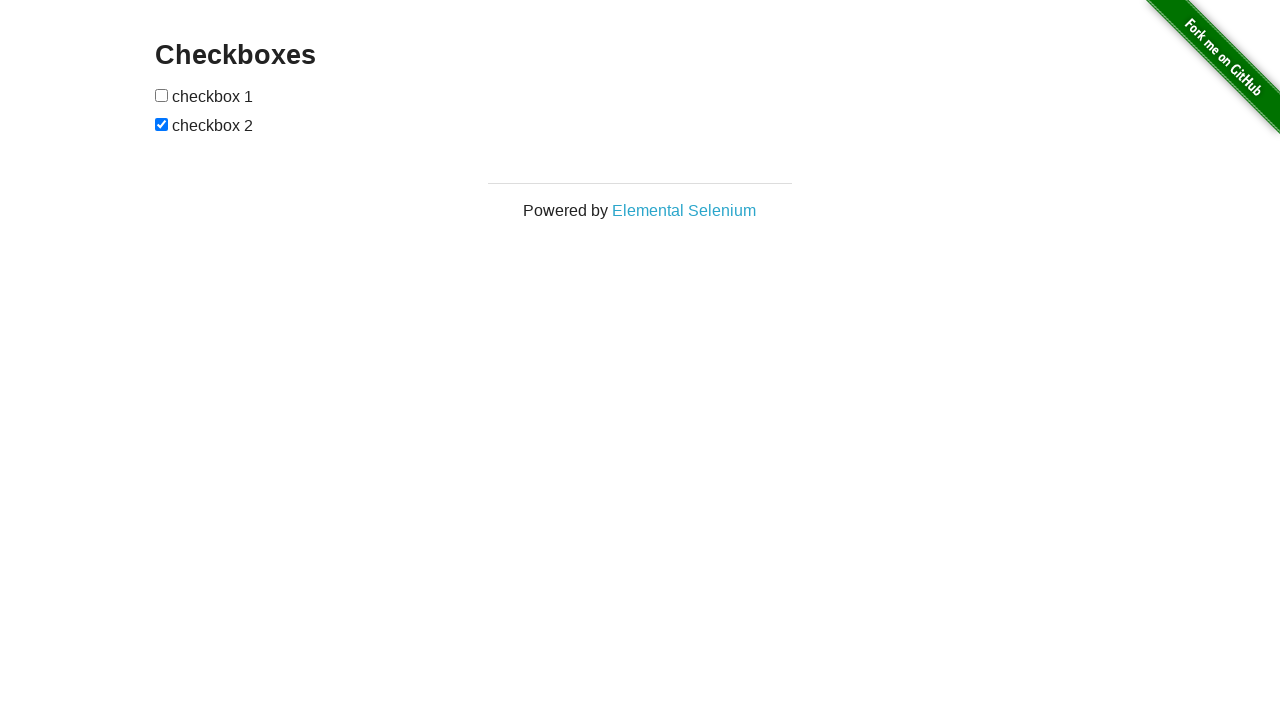

Navigated to checkboxes test page
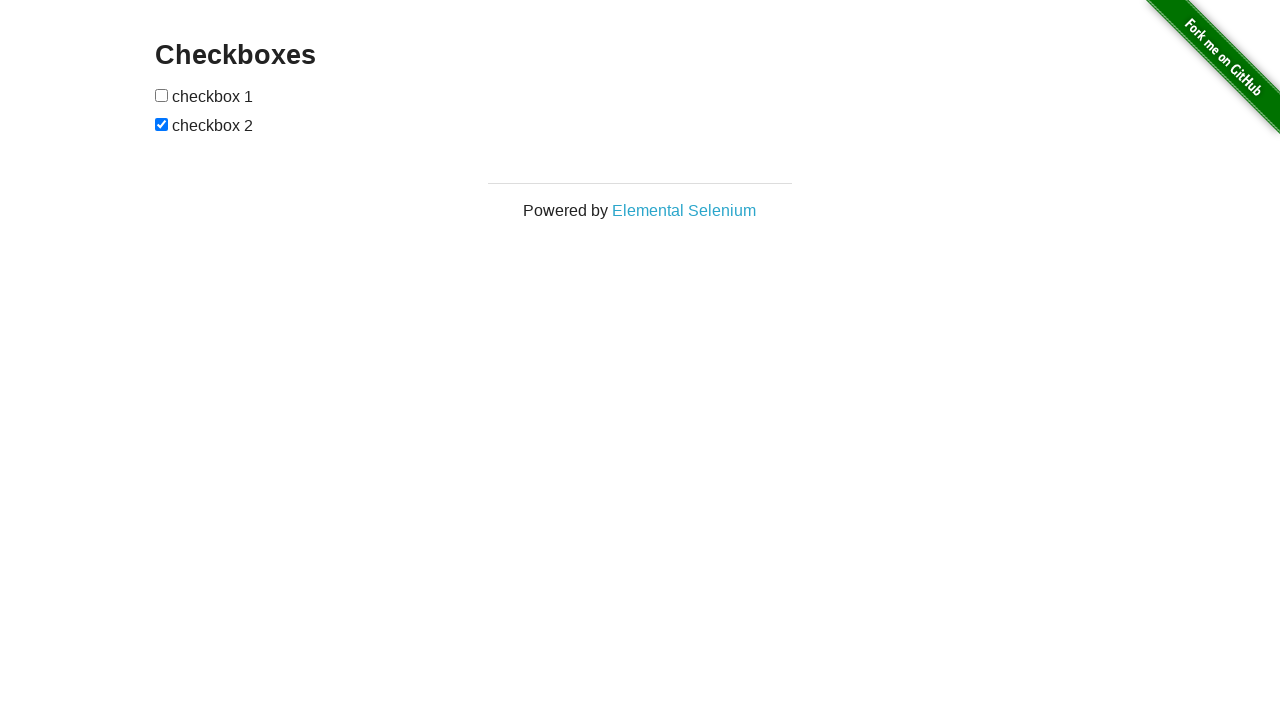

Located first checkbox element
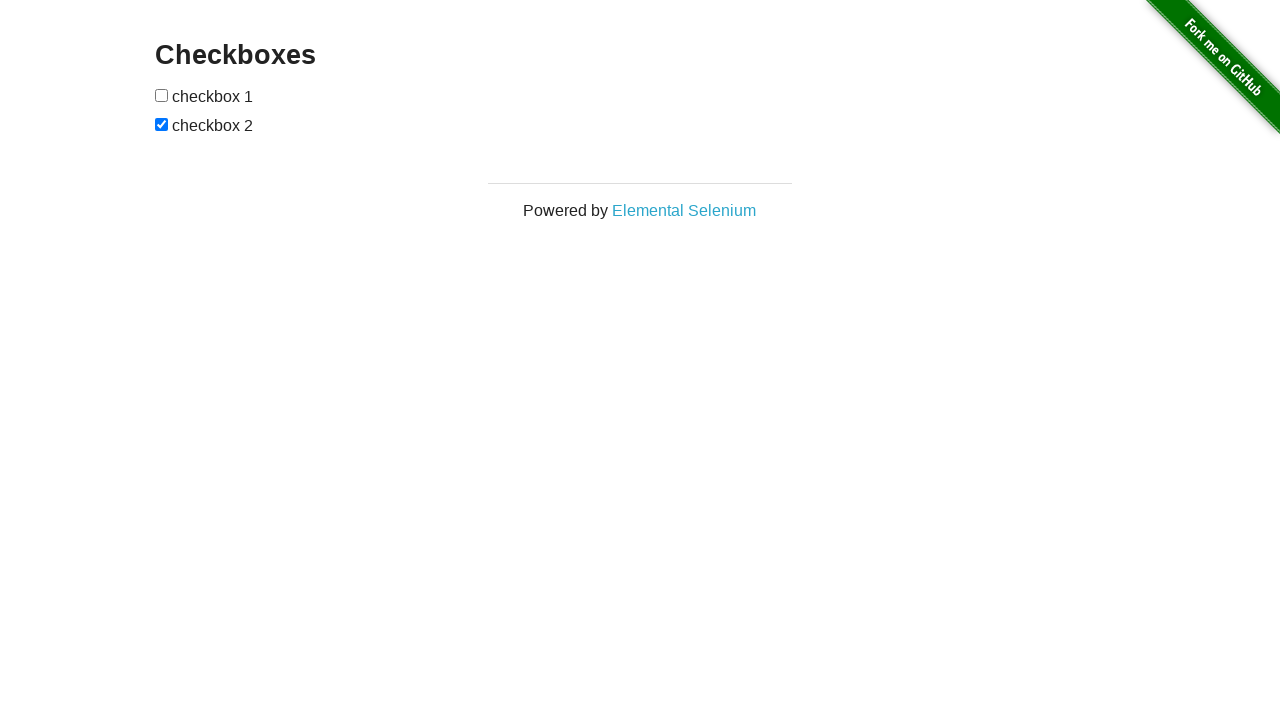

Located second checkbox element
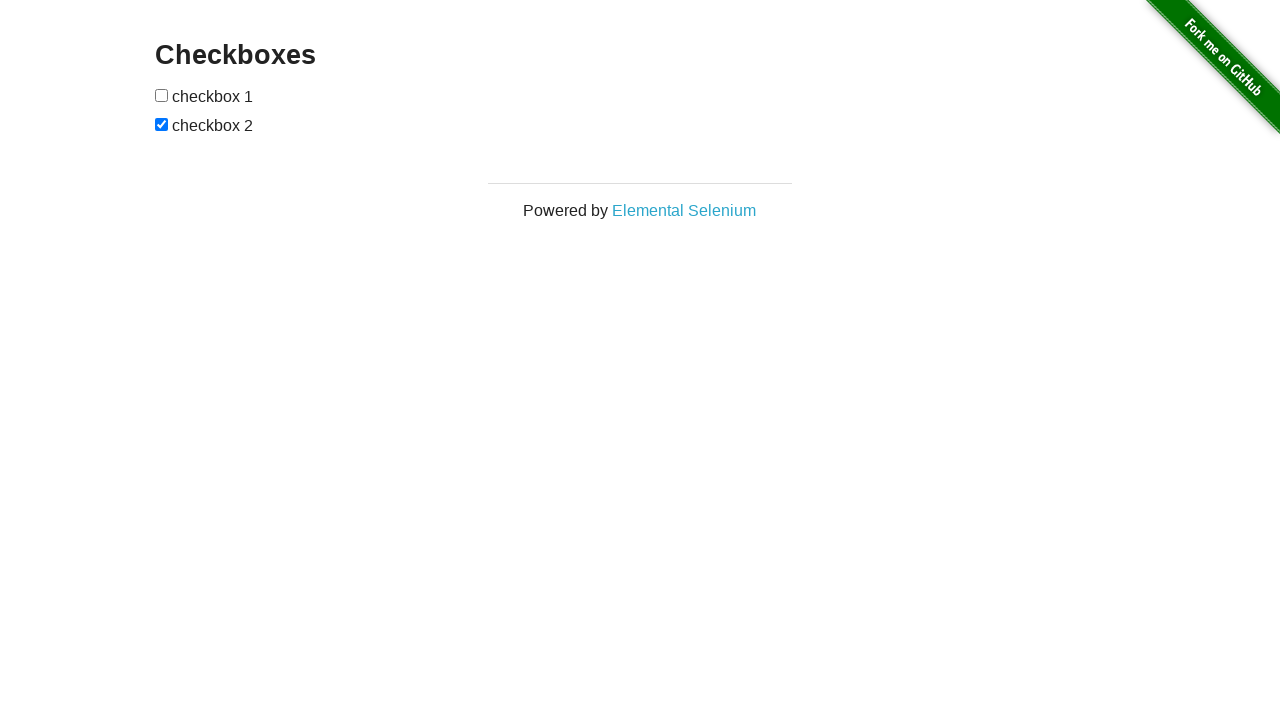

Checked if first checkbox is unchecked
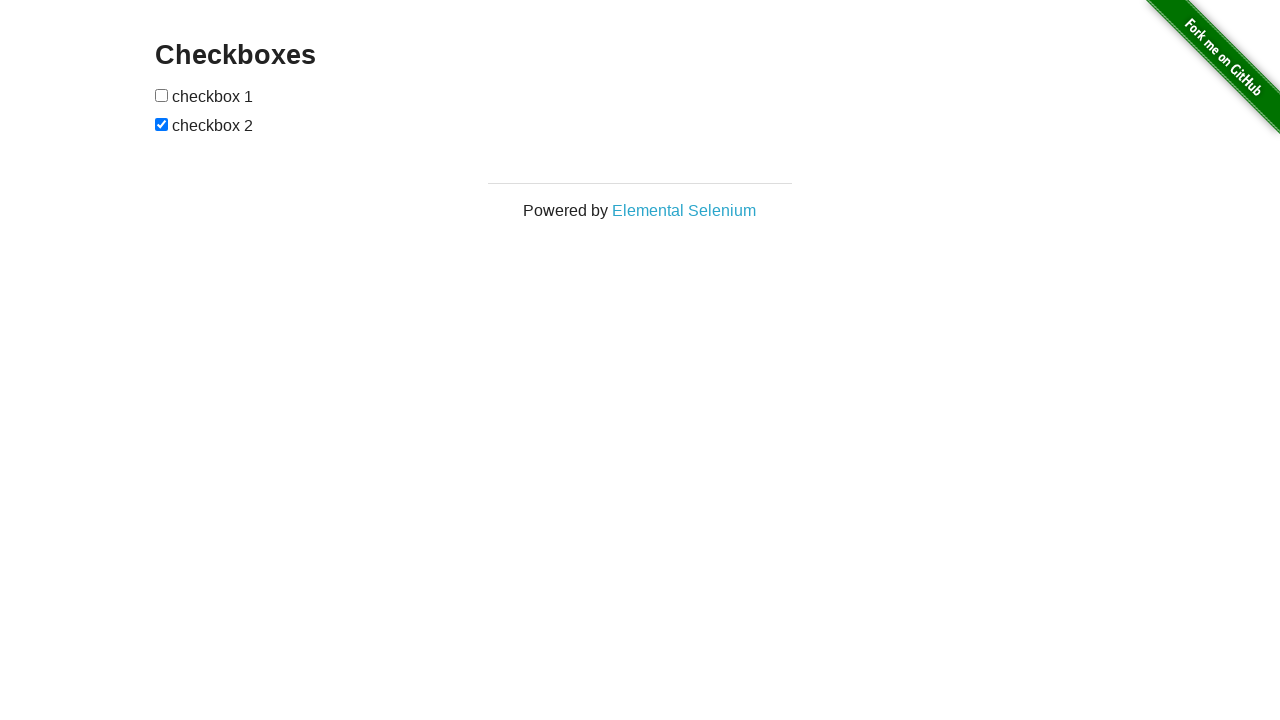

Clicked first checkbox to check it at (162, 95) on (//input[@type='checkbox'])[1]
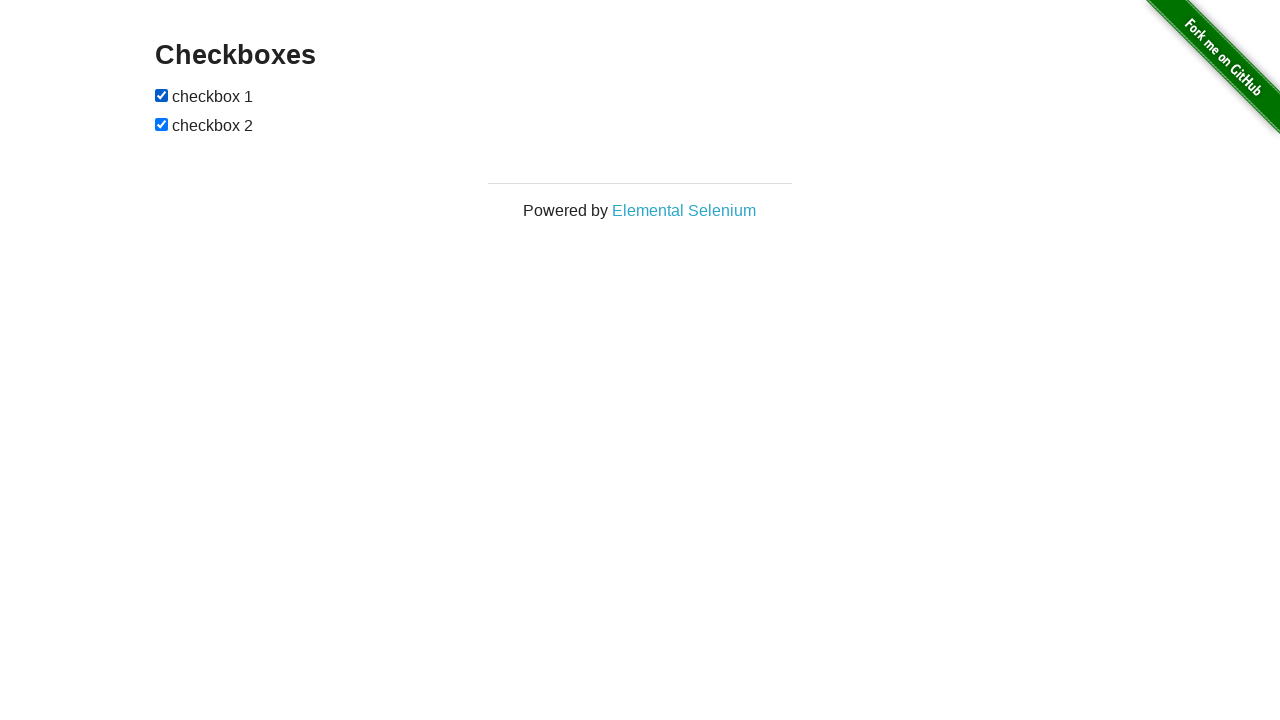

Second checkbox was already checked
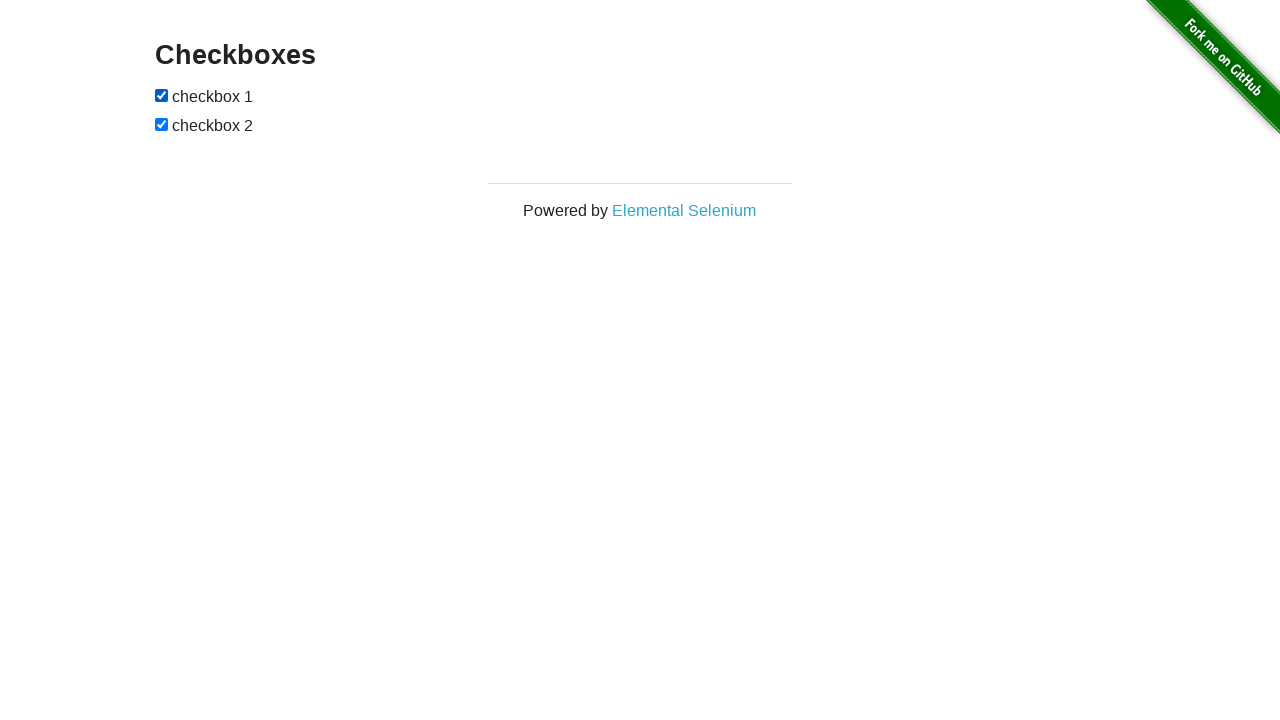

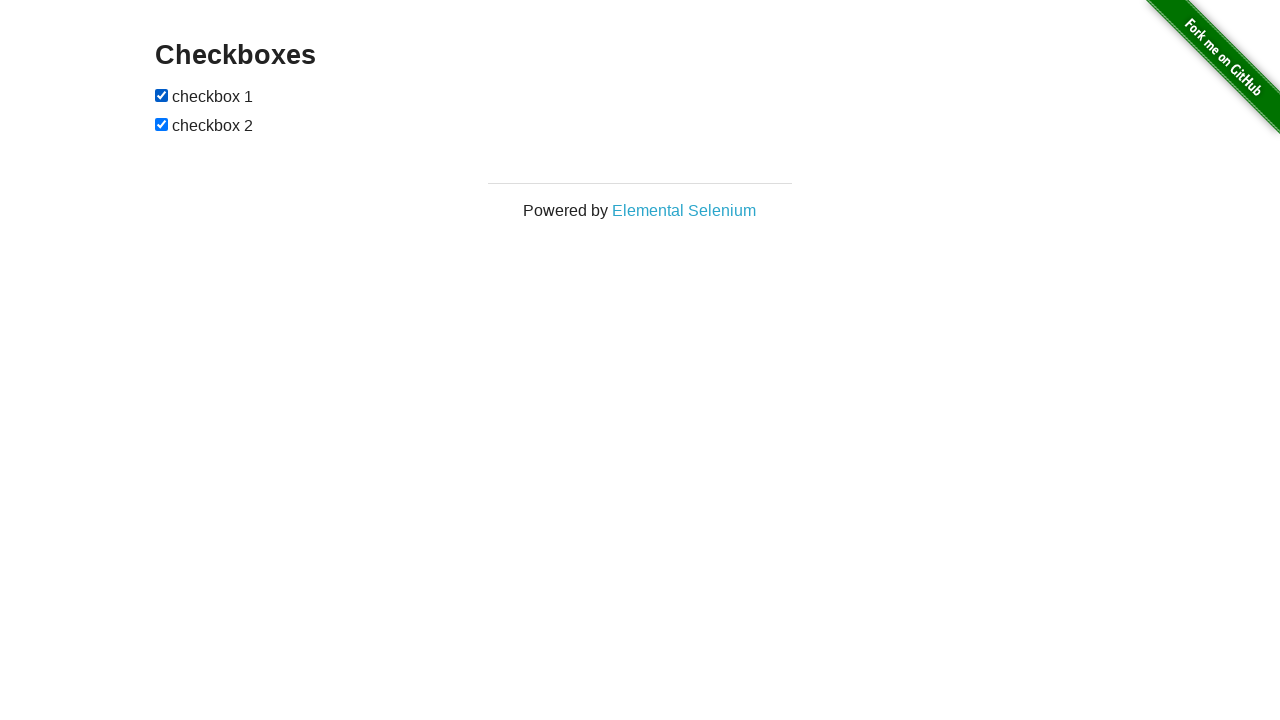